Navigates to Naaptol website, hovers over shopping categories and home furnishing menu, then clicks on Diwan Sets tab

Starting URL: https://www.naaptol.com/

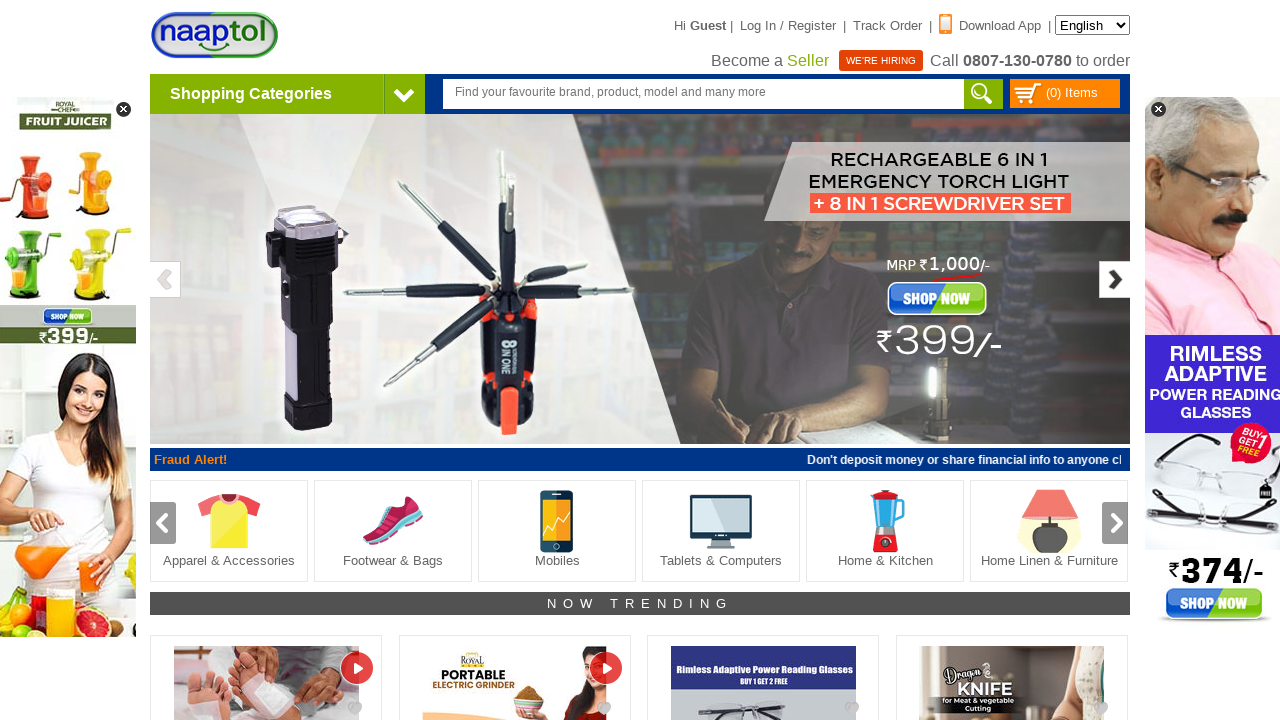

Hovered over Shopping Category menu at (288, 94) on xpath=//*[@class='cate_head']
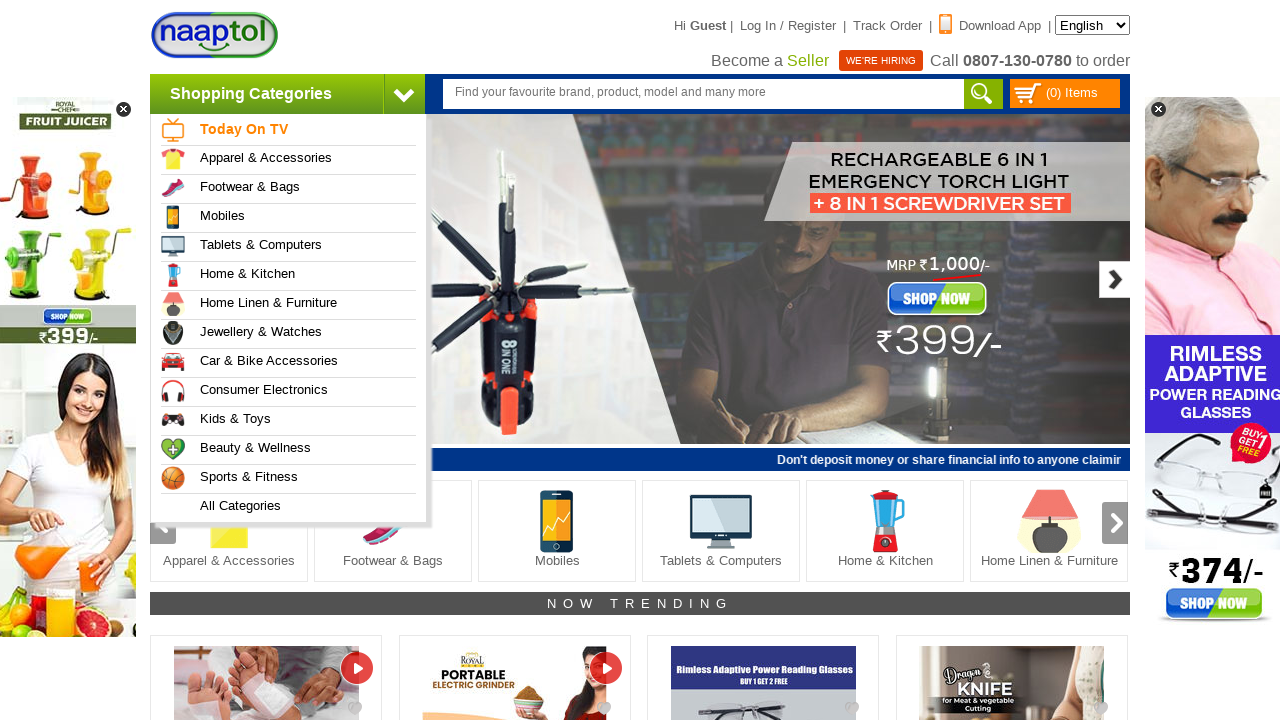

Hovered over Home Linen Furnishing submenu at (173, 304) on (//*[@class='catIconMenu homeDecor'])[1]
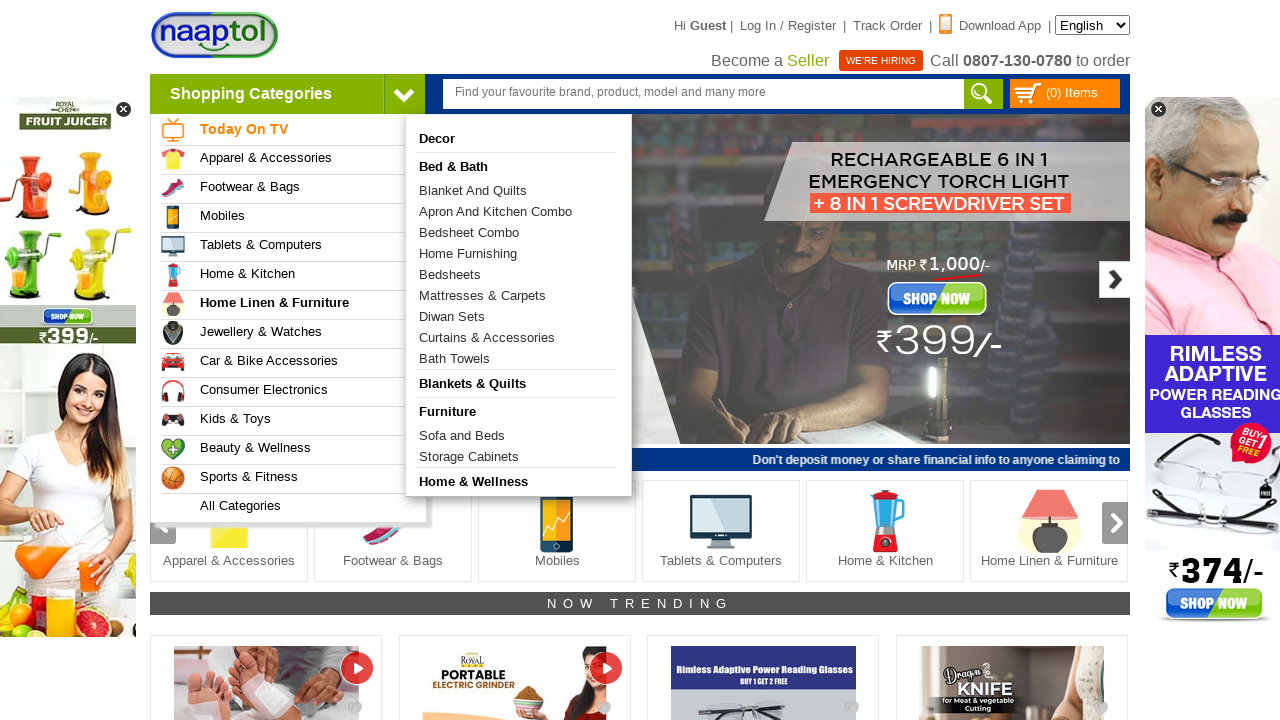

Clicked on Diwan Sets tab at (516, 316) on text=Diwan Sets
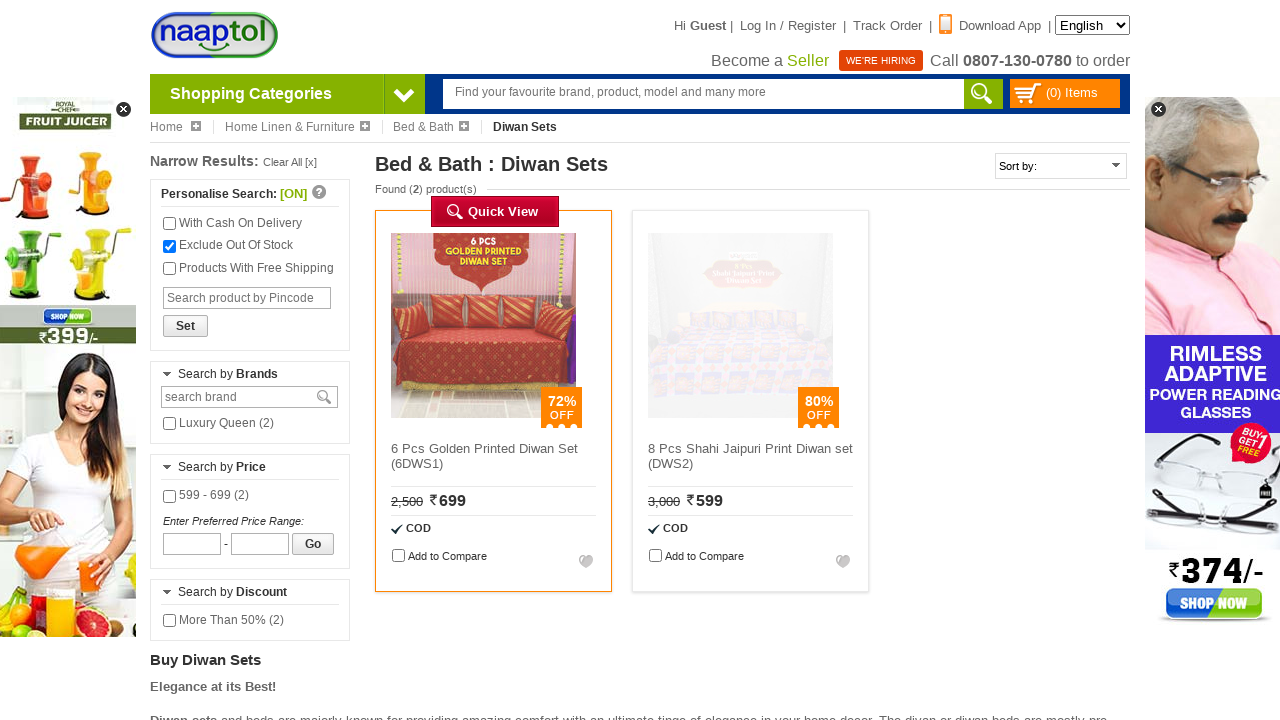

Navigated to Diwan Sets page and URL loaded
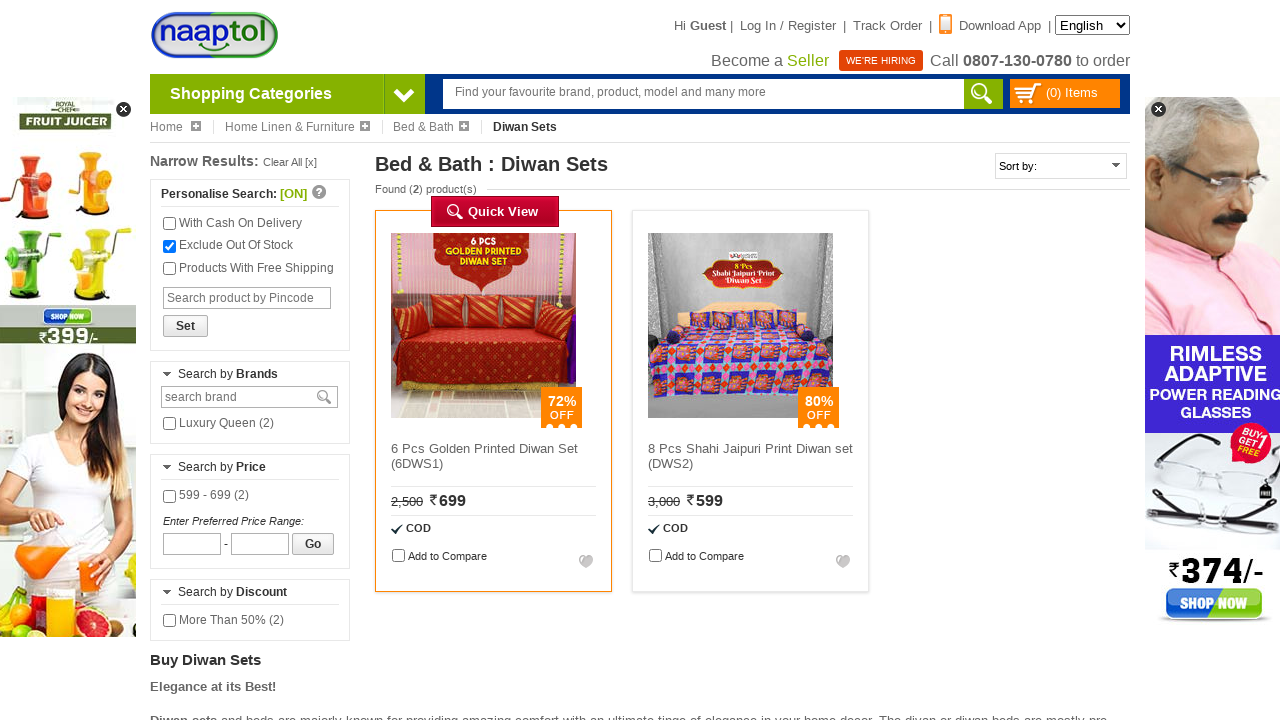

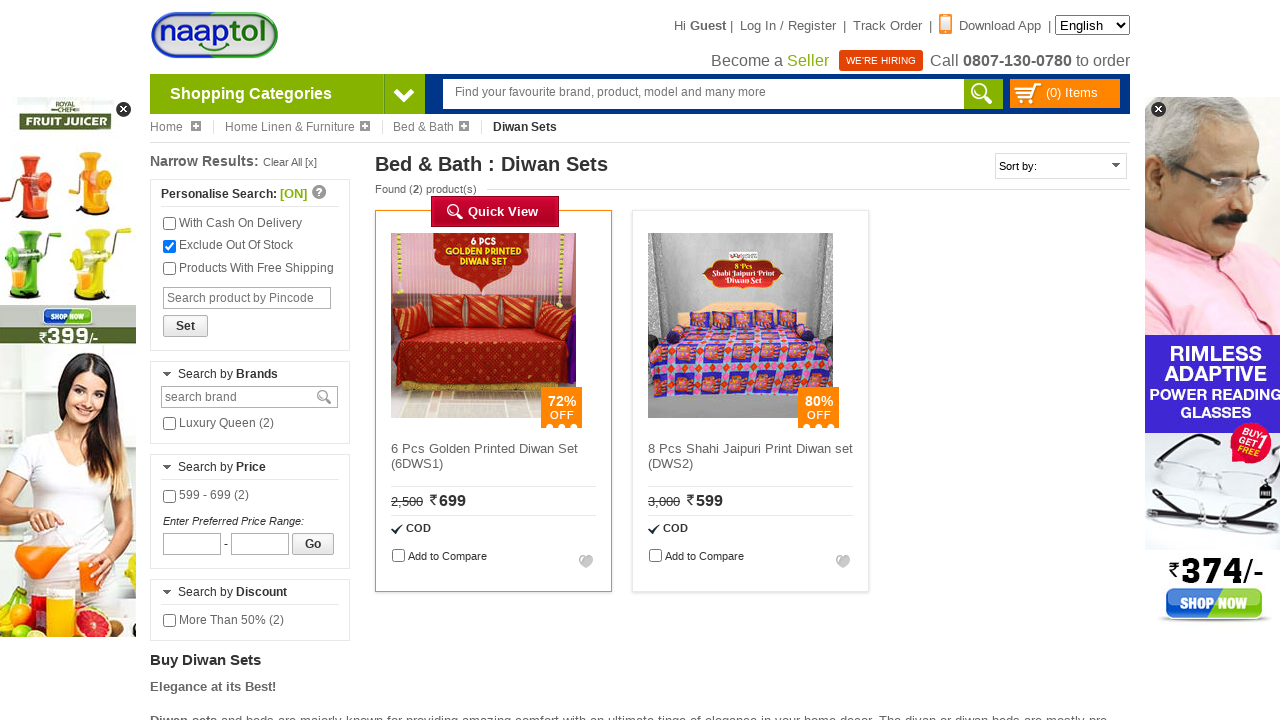